Tests drag and drop functionality on jQuery UI demo page by dragging an element and dropping it onto a target area

Starting URL: https://jqueryui.com/droppable/

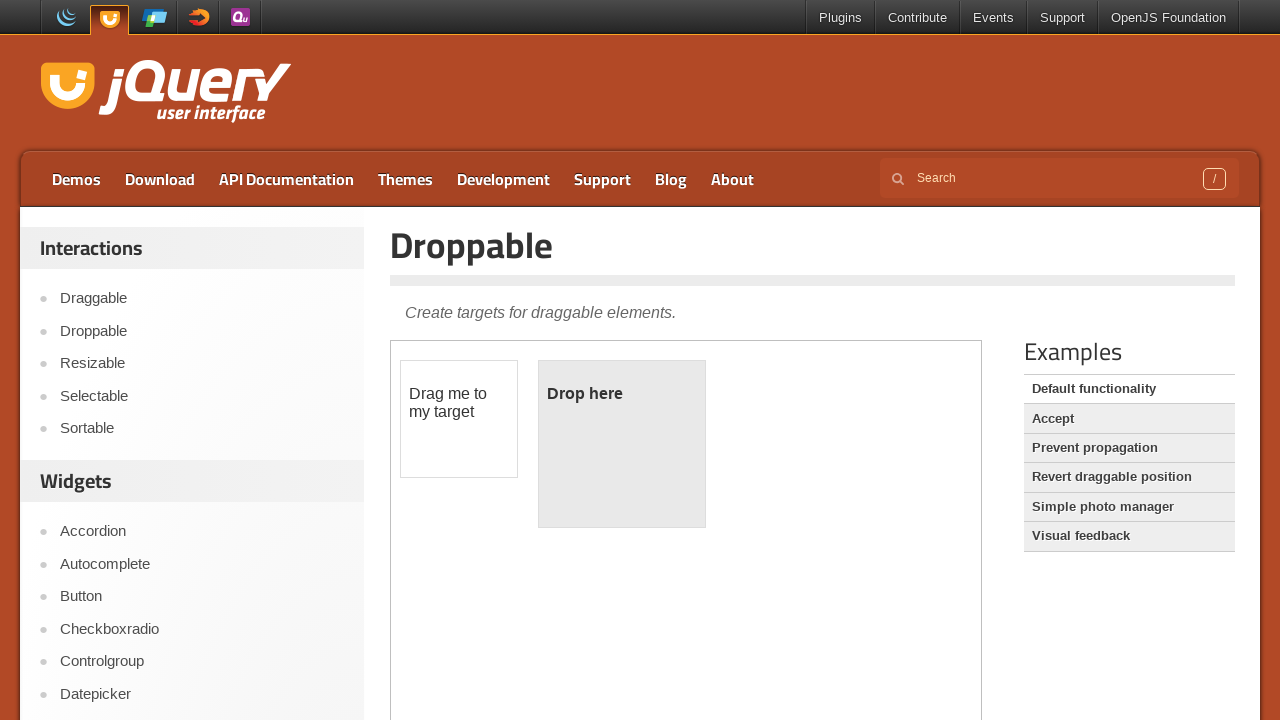

Located the demo iframe containing drag and drop elements
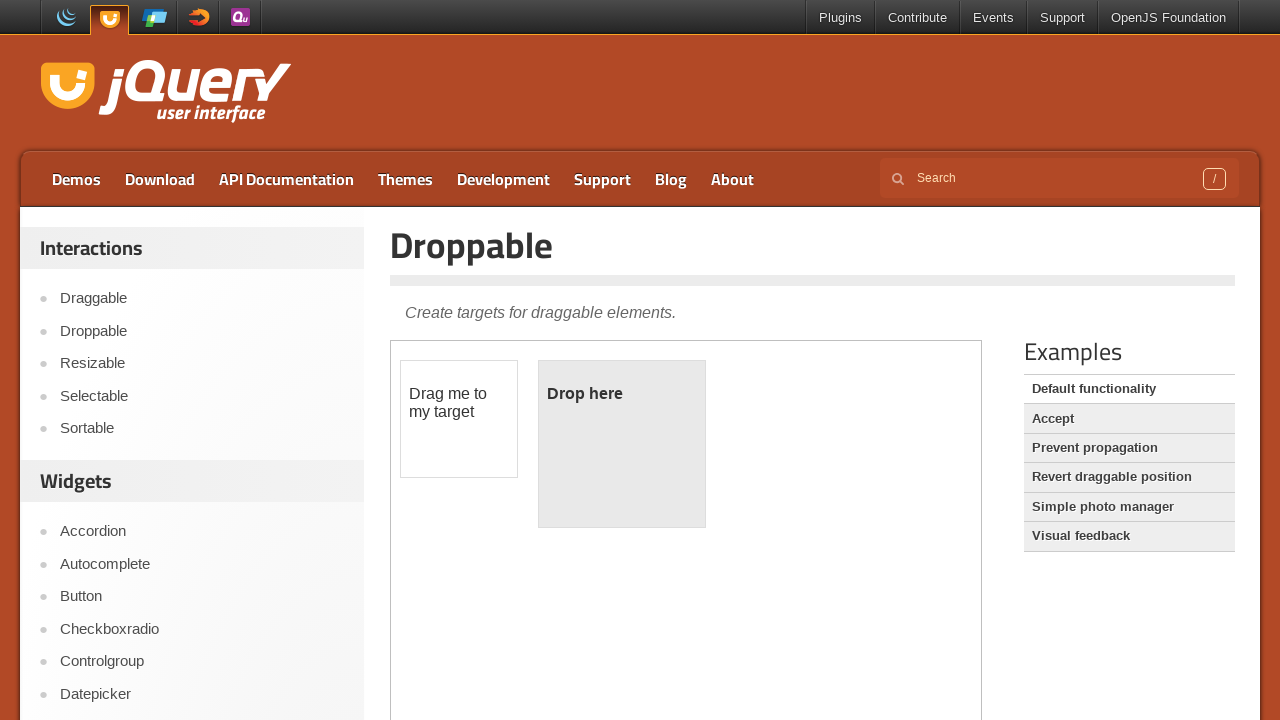

Located the draggable element
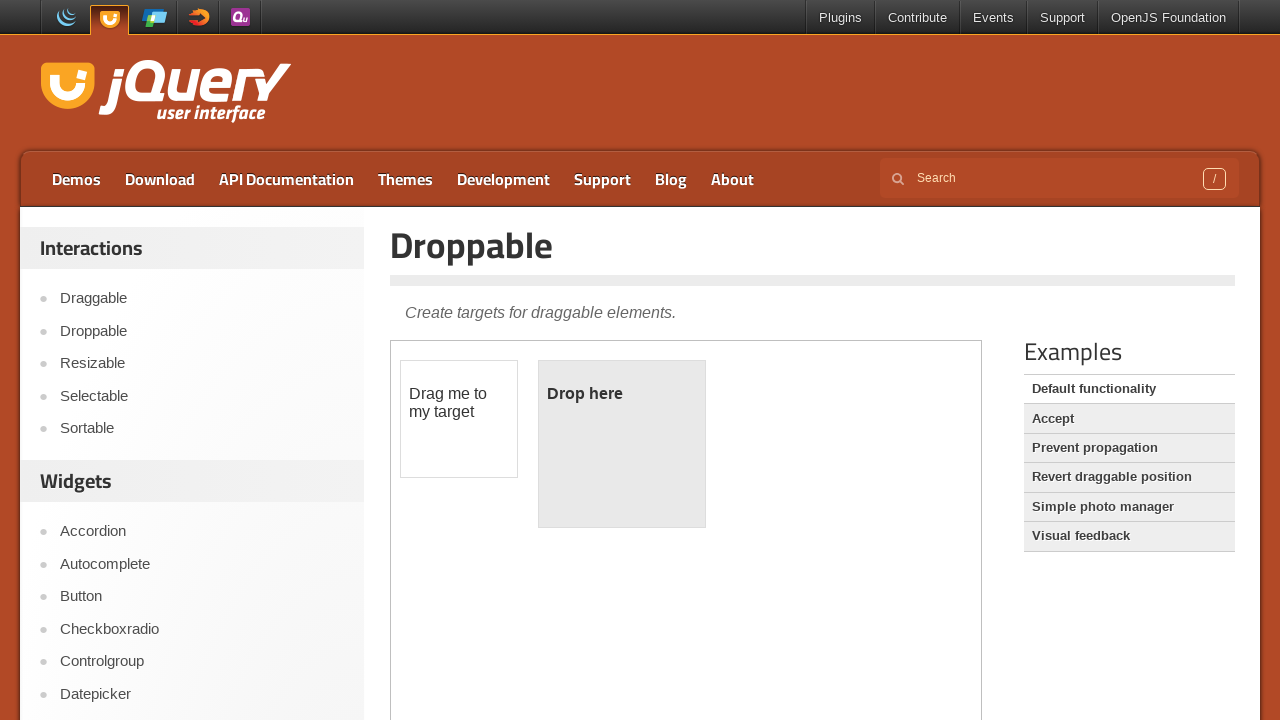

Located the droppable target element
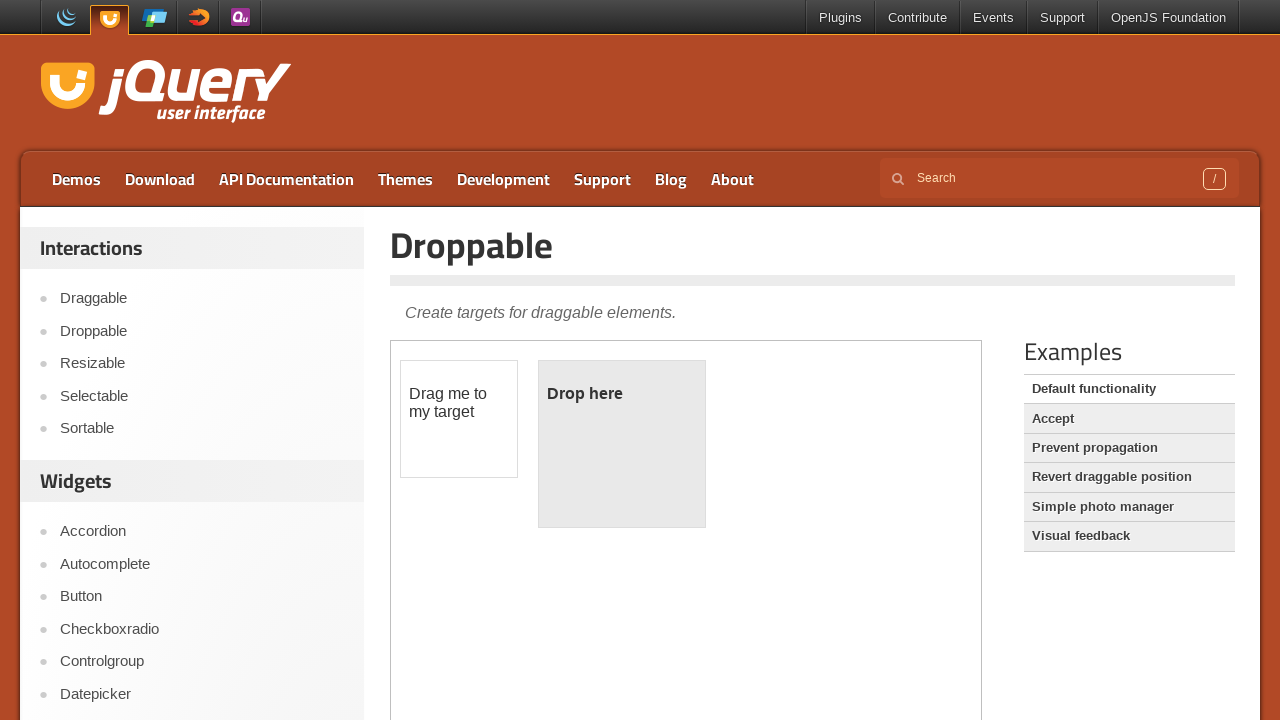

Dragged and dropped the element onto the target area at (622, 444)
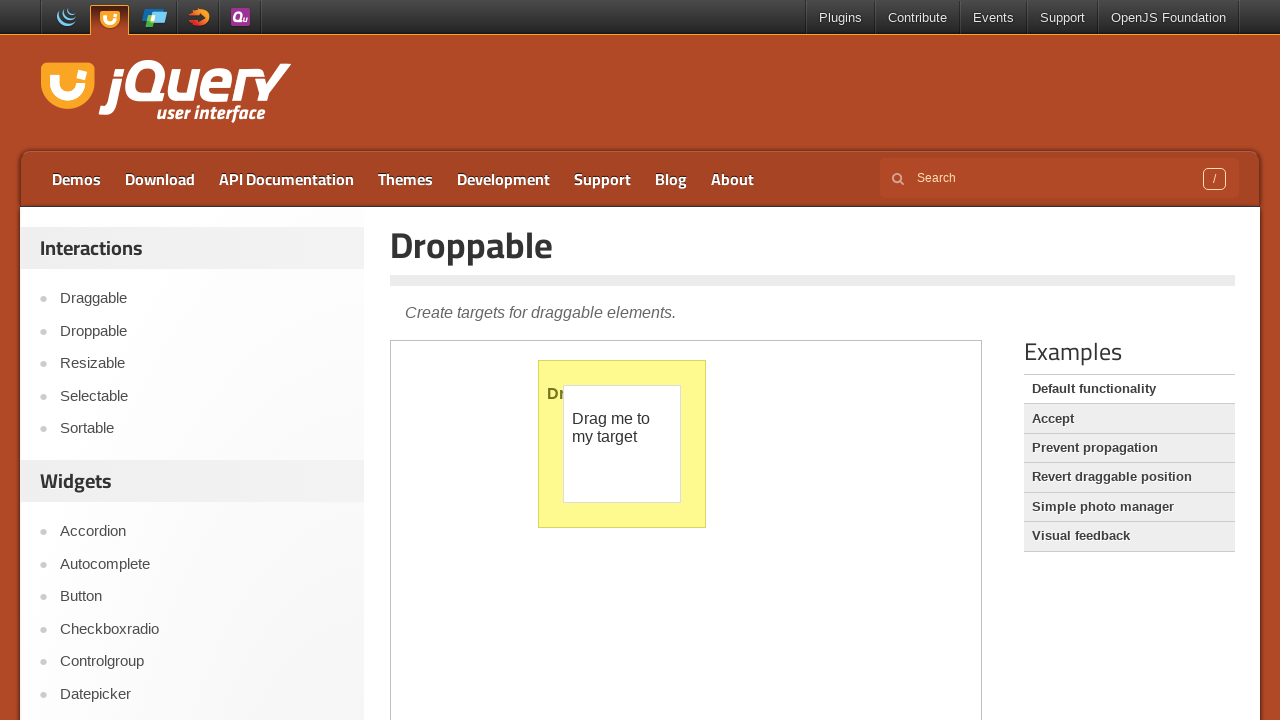

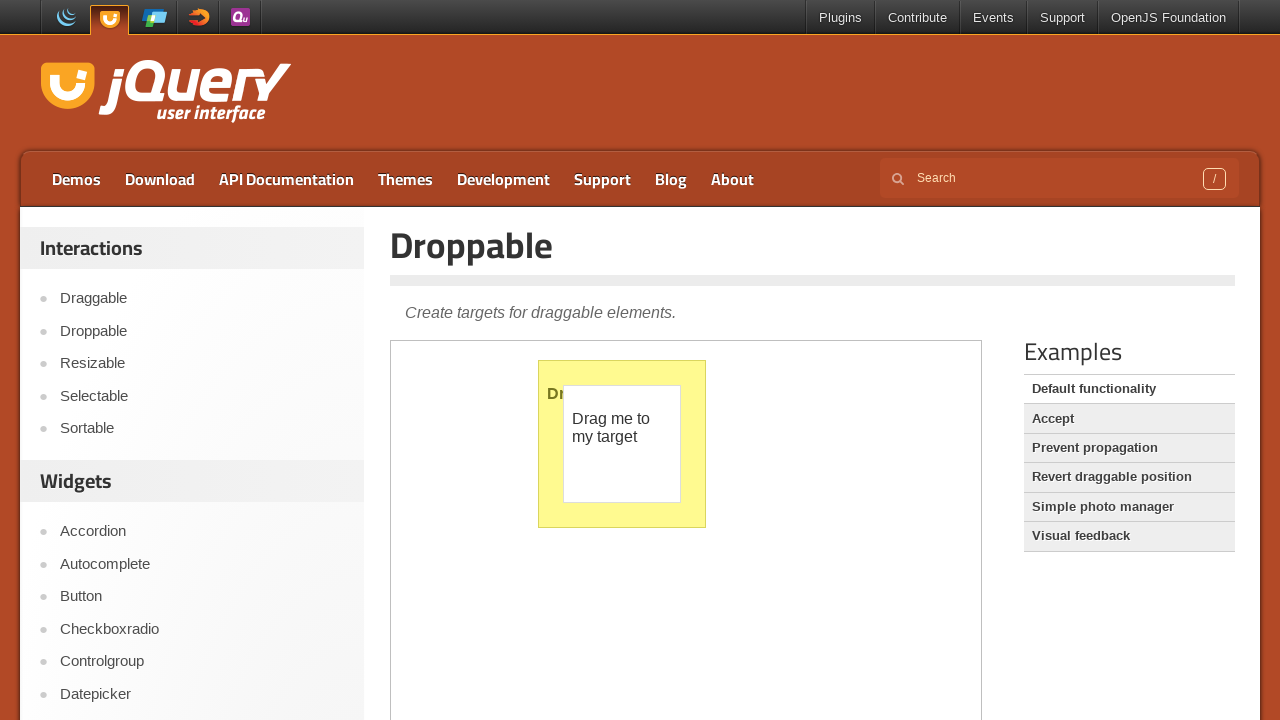